Tests accordion UI functionality by repeatedly clicking on three different accordion sections to expand and collapse them, verifying the accordion interaction behavior.

Starting URL: https://www.automationtesting.co.uk/accordion.html

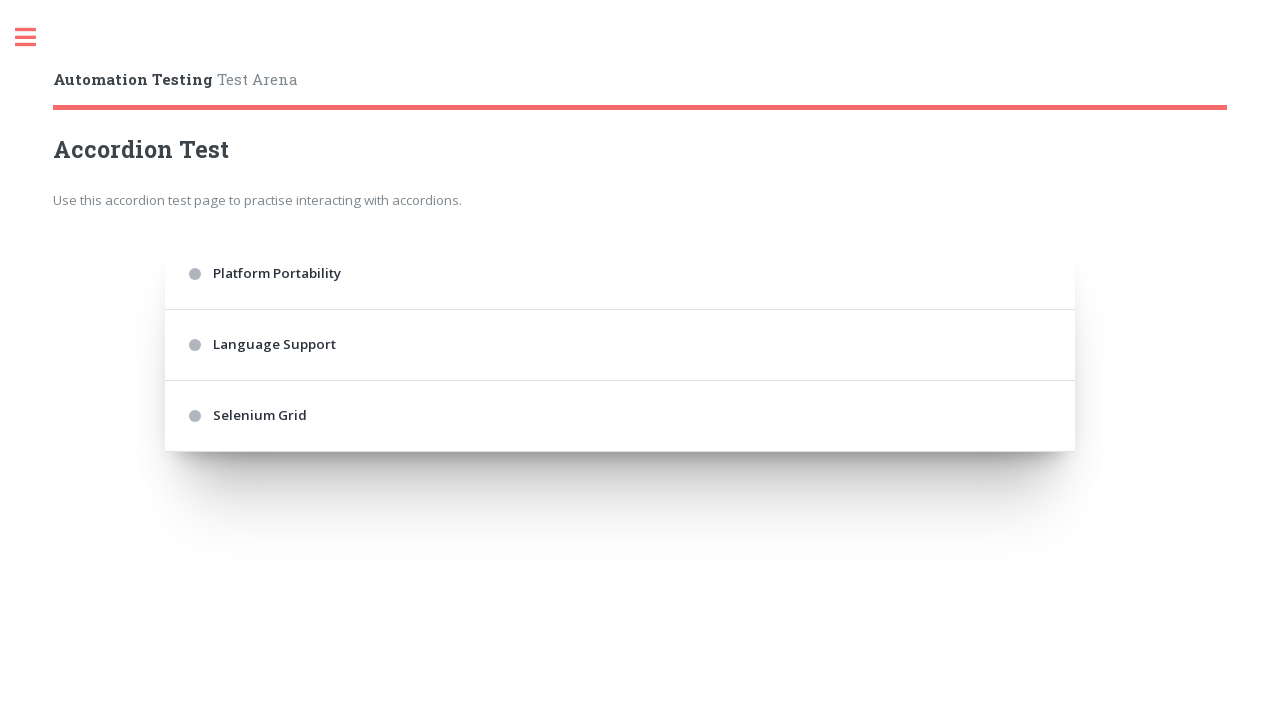

Clicked first accordion section (iteration 1) at (620, 274) on .accordion > div:nth-of-type(1)
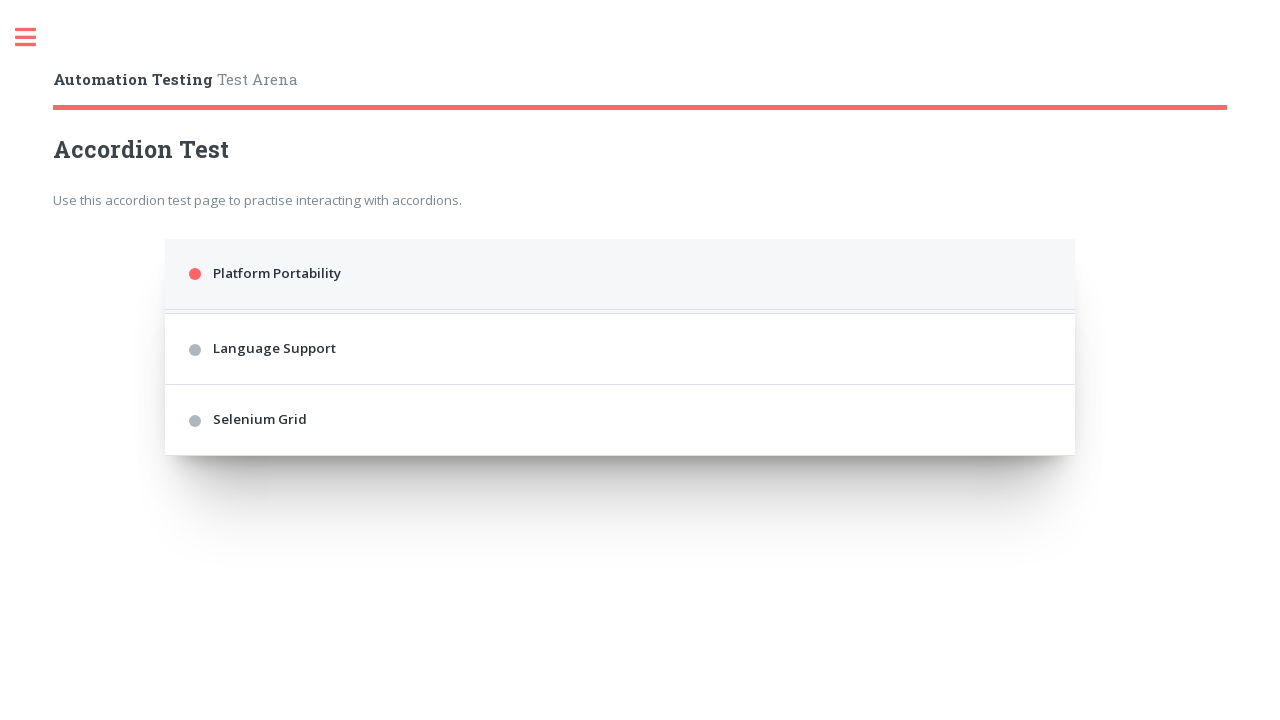

Clicked third accordion section (iteration 1) at (620, 482) on .accordion > div:nth-of-type(3)
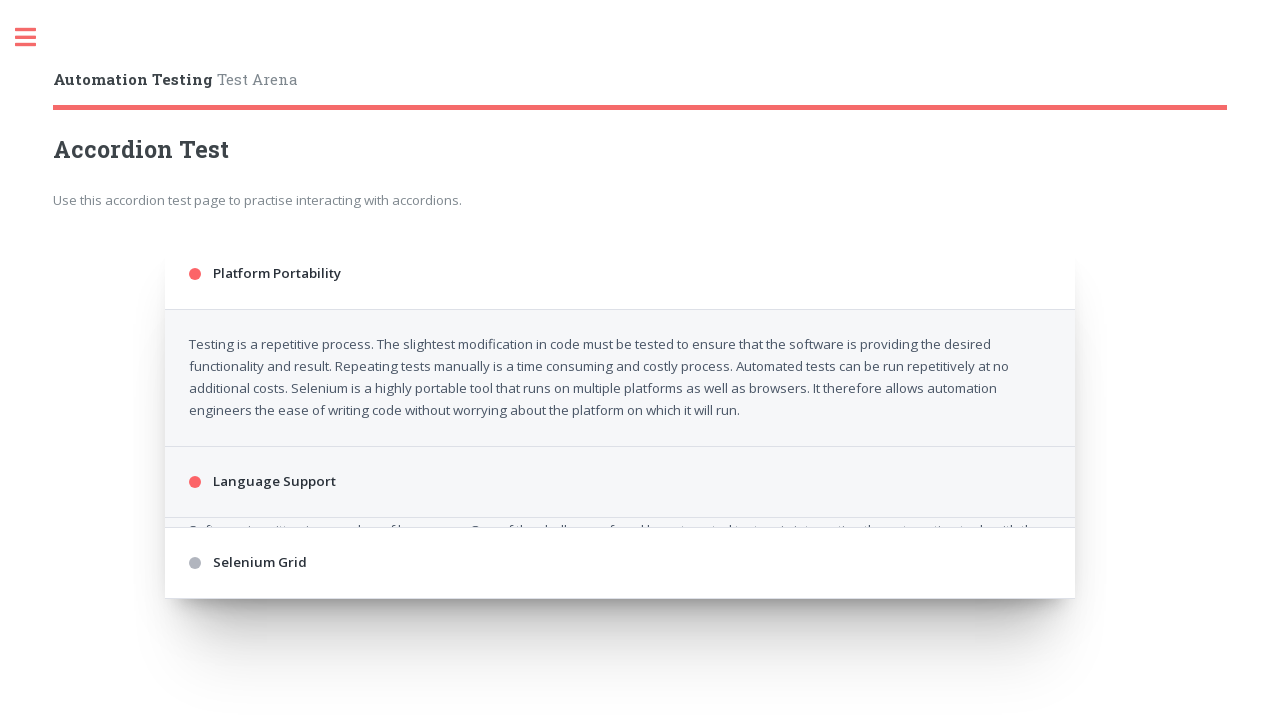

Clicked fifth accordion section (iteration 1) at (620, 656) on .accordion > div:nth-of-type(5)
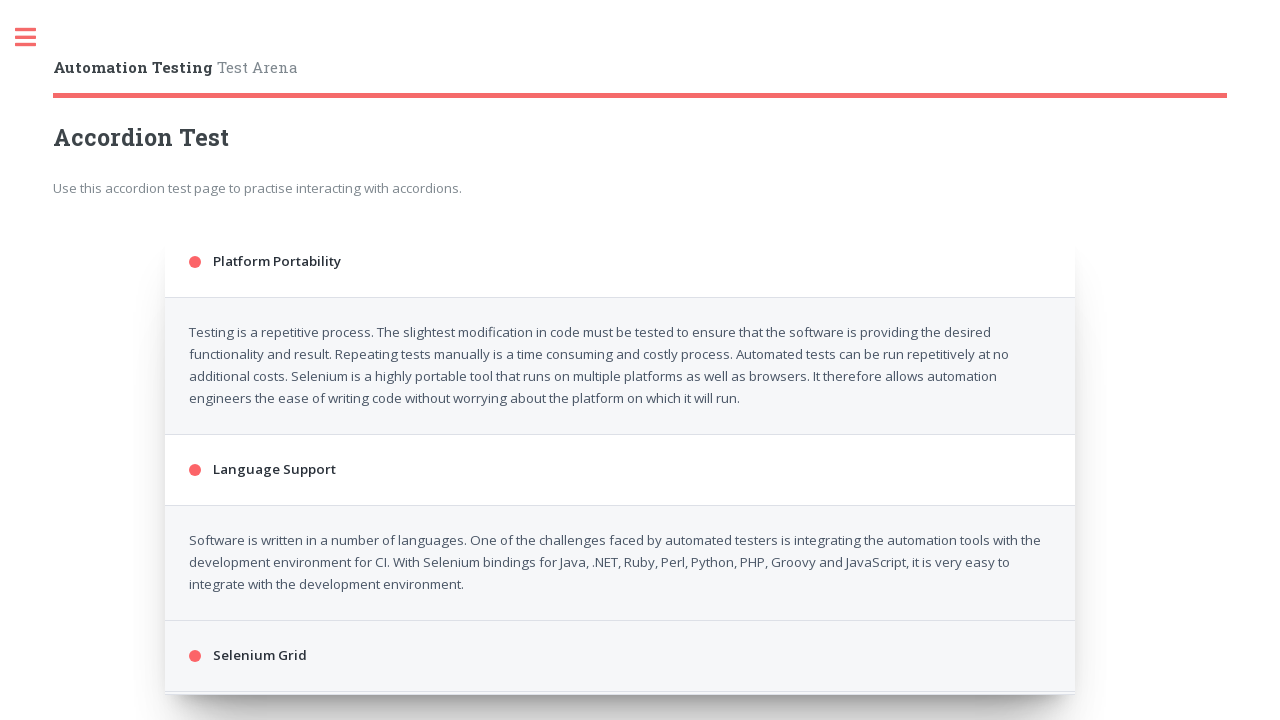

Clicked first accordion section (iteration 2) at (620, 262) on .accordion > div:nth-of-type(1)
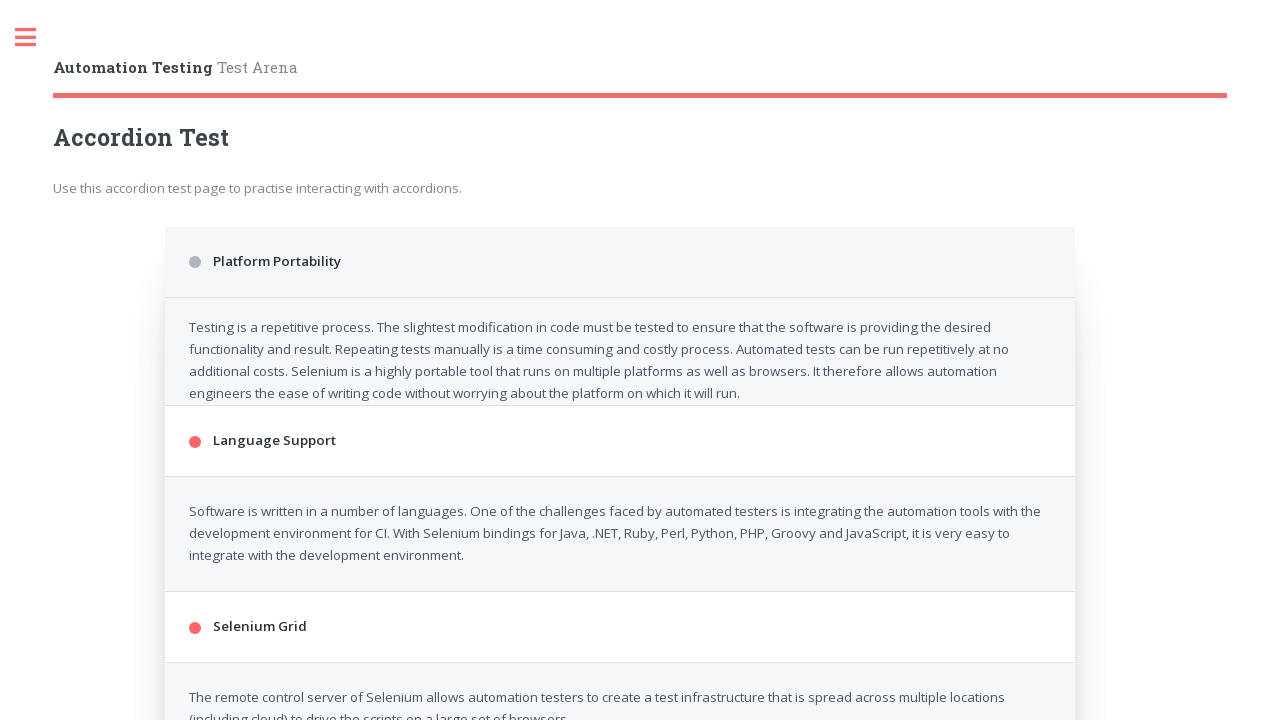

Clicked third accordion section (iteration 2) at (620, 345) on .accordion > div:nth-of-type(3)
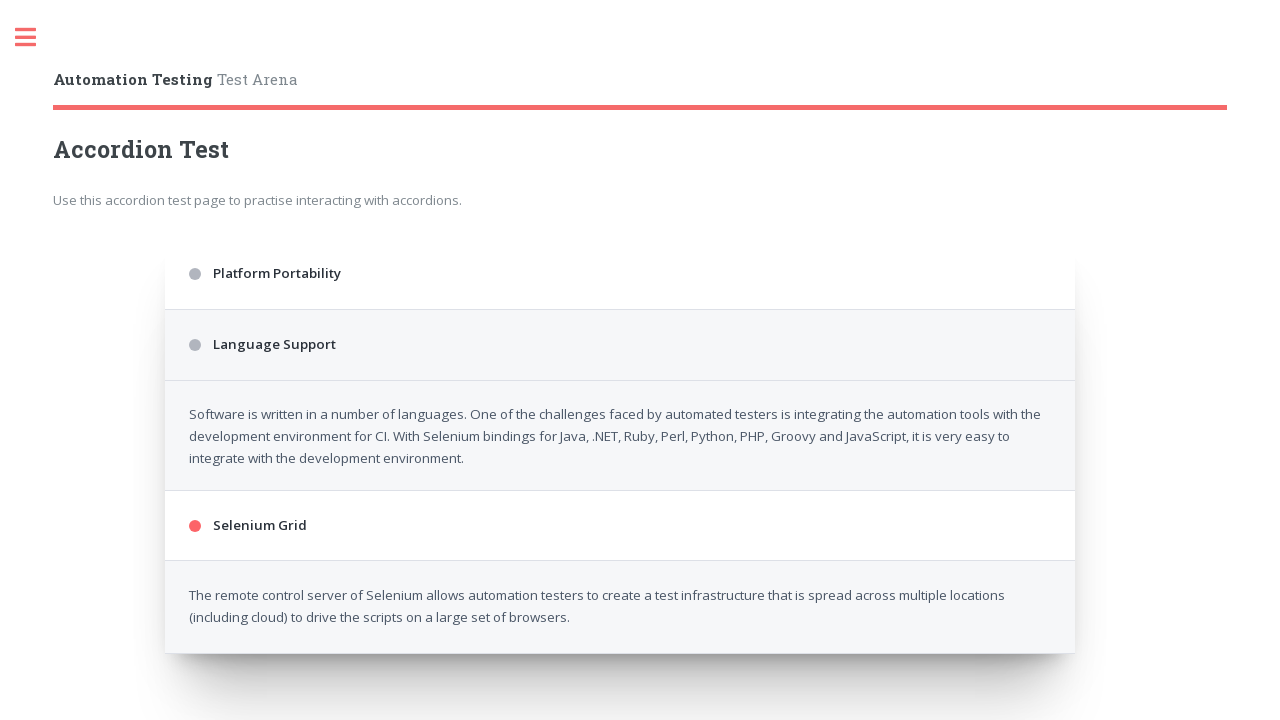

Clicked fifth accordion section (iteration 2) at (620, 416) on .accordion > div:nth-of-type(5)
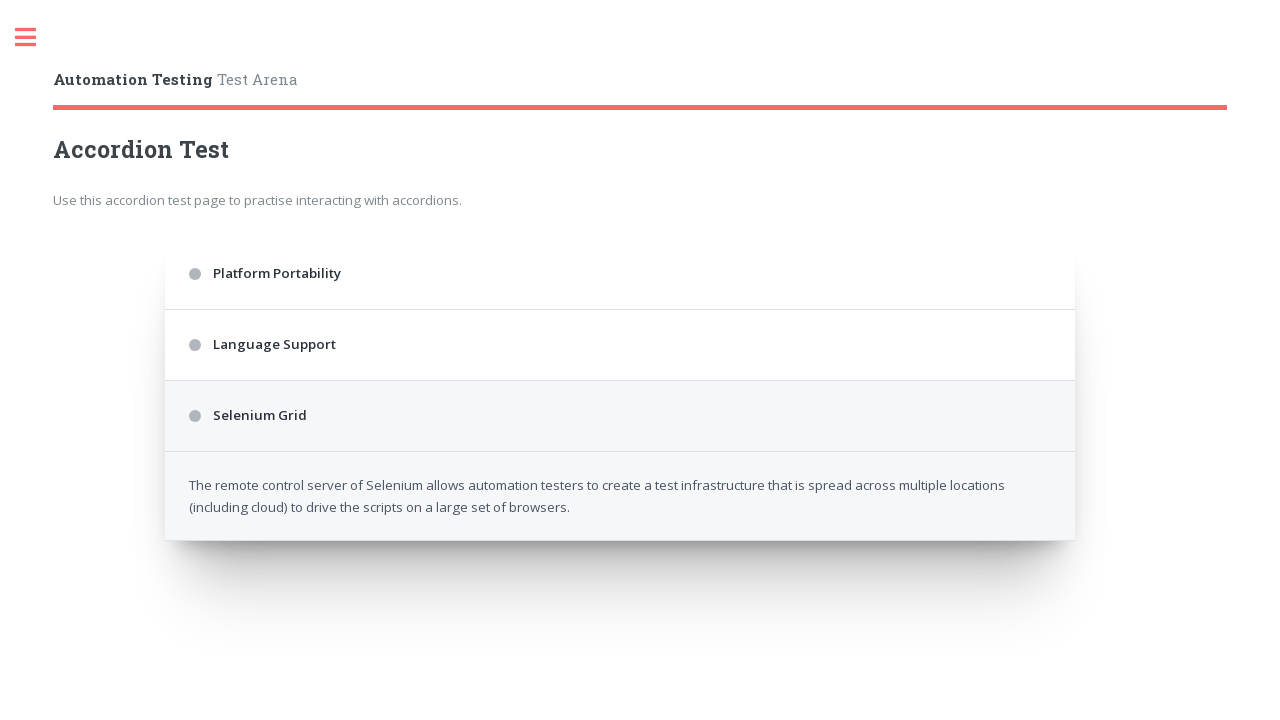

Clicked first accordion section (iteration 3) at (620, 274) on .accordion > div:nth-of-type(1)
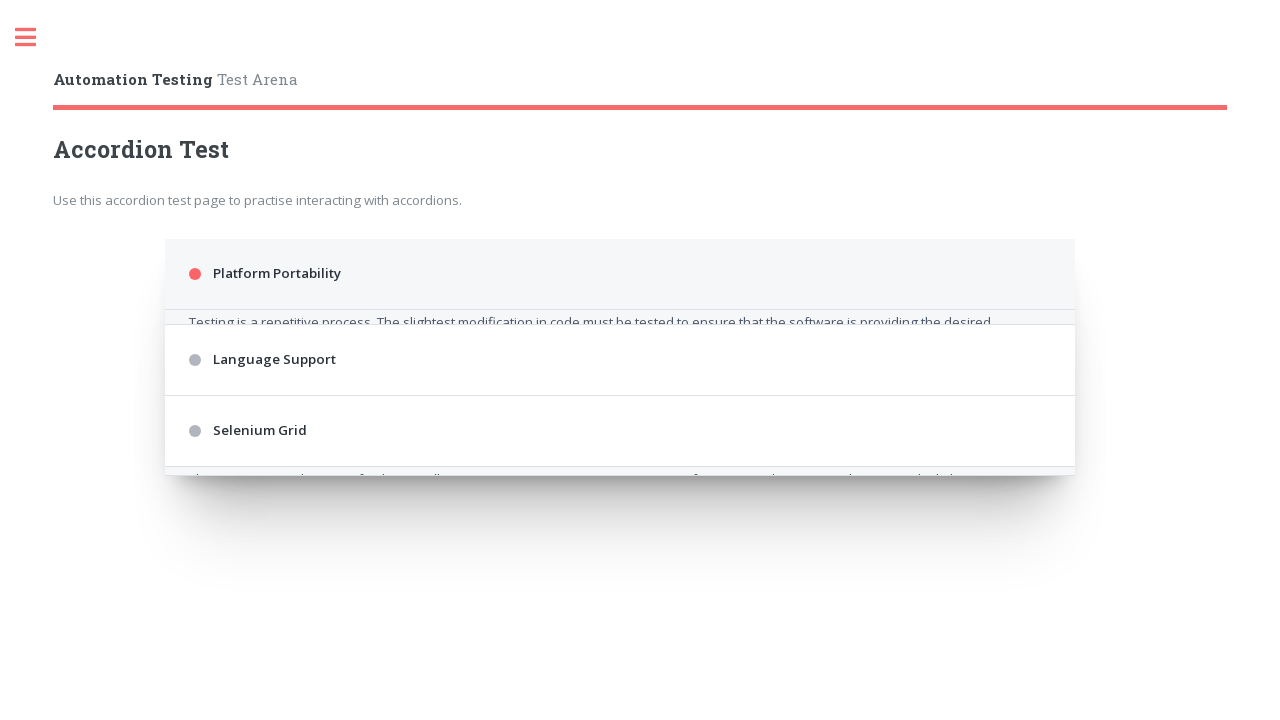

Clicked third accordion section (iteration 3) at (620, 482) on .accordion > div:nth-of-type(3)
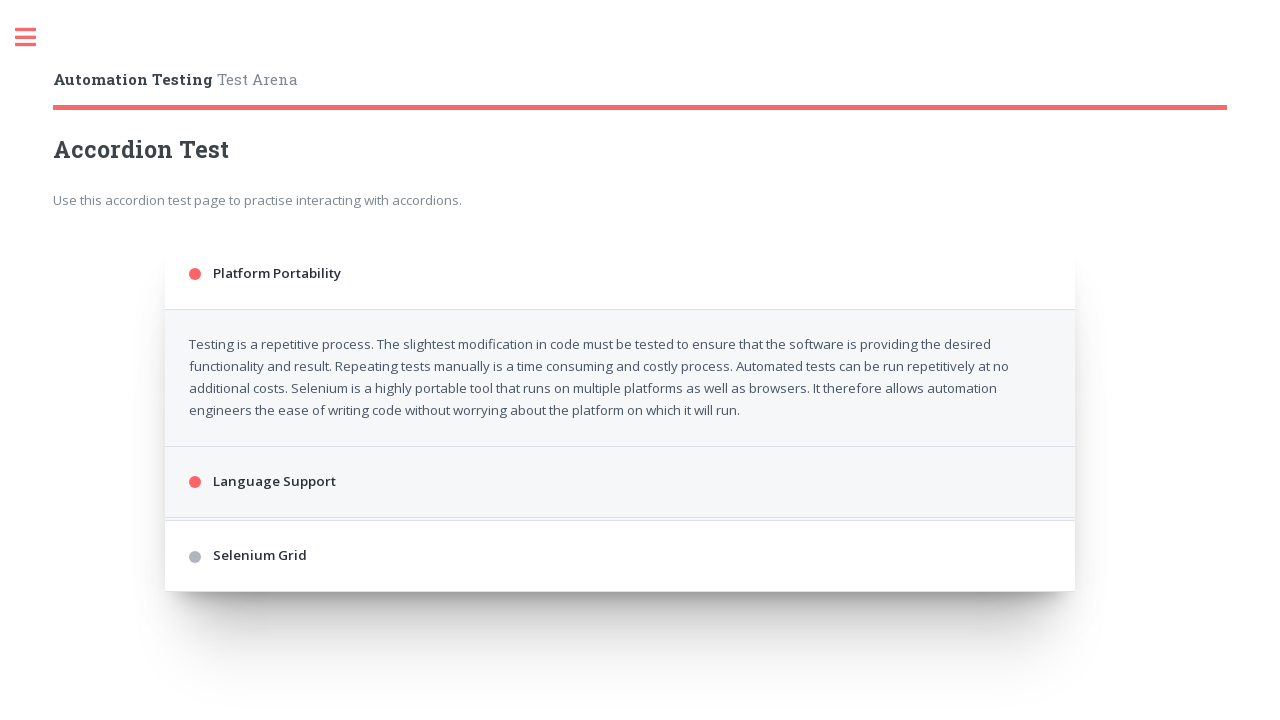

Clicked fifth accordion section (iteration 3) at (620, 656) on .accordion > div:nth-of-type(5)
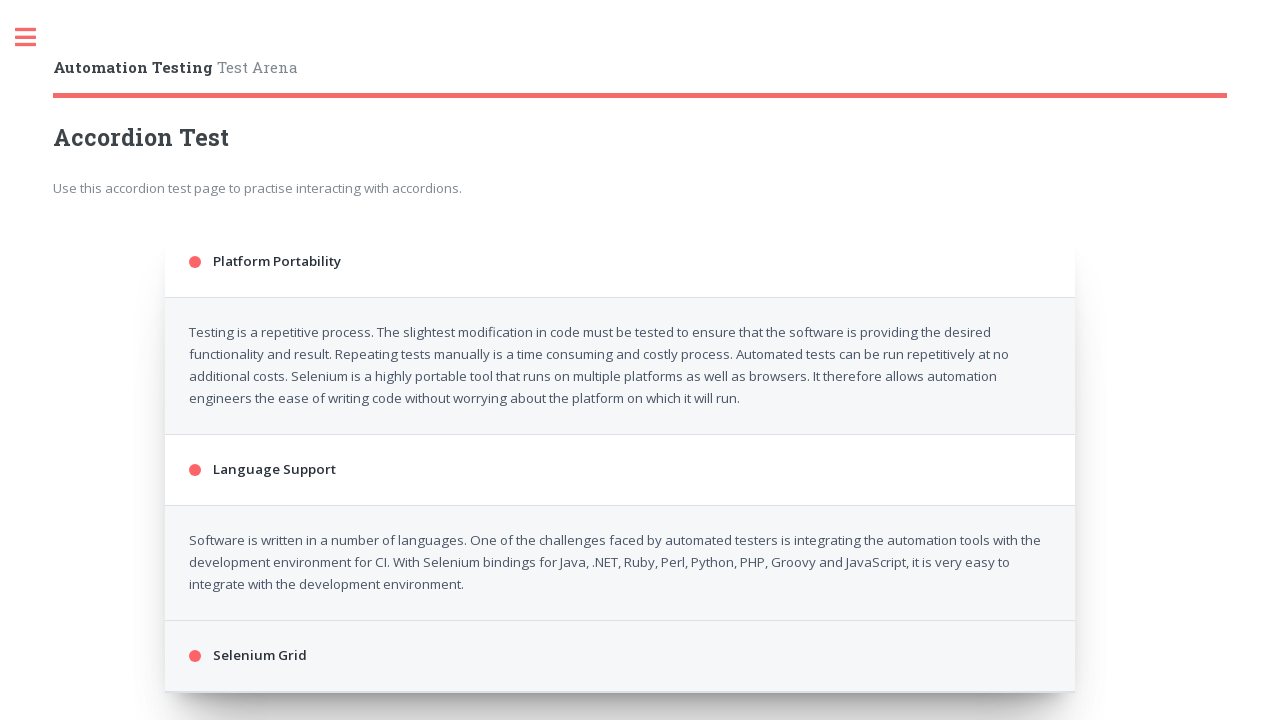

Clicked first accordion section (iteration 4) at (620, 262) on .accordion > div:nth-of-type(1)
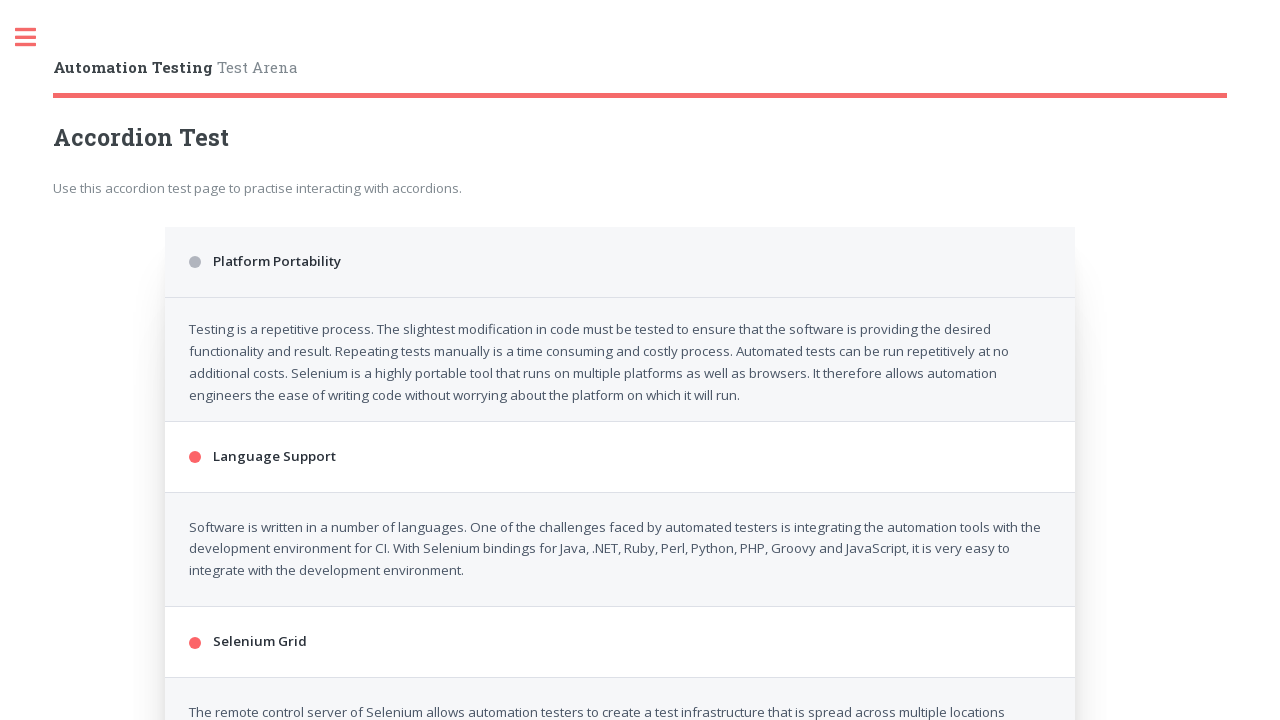

Clicked third accordion section (iteration 4) at (620, 345) on .accordion > div:nth-of-type(3)
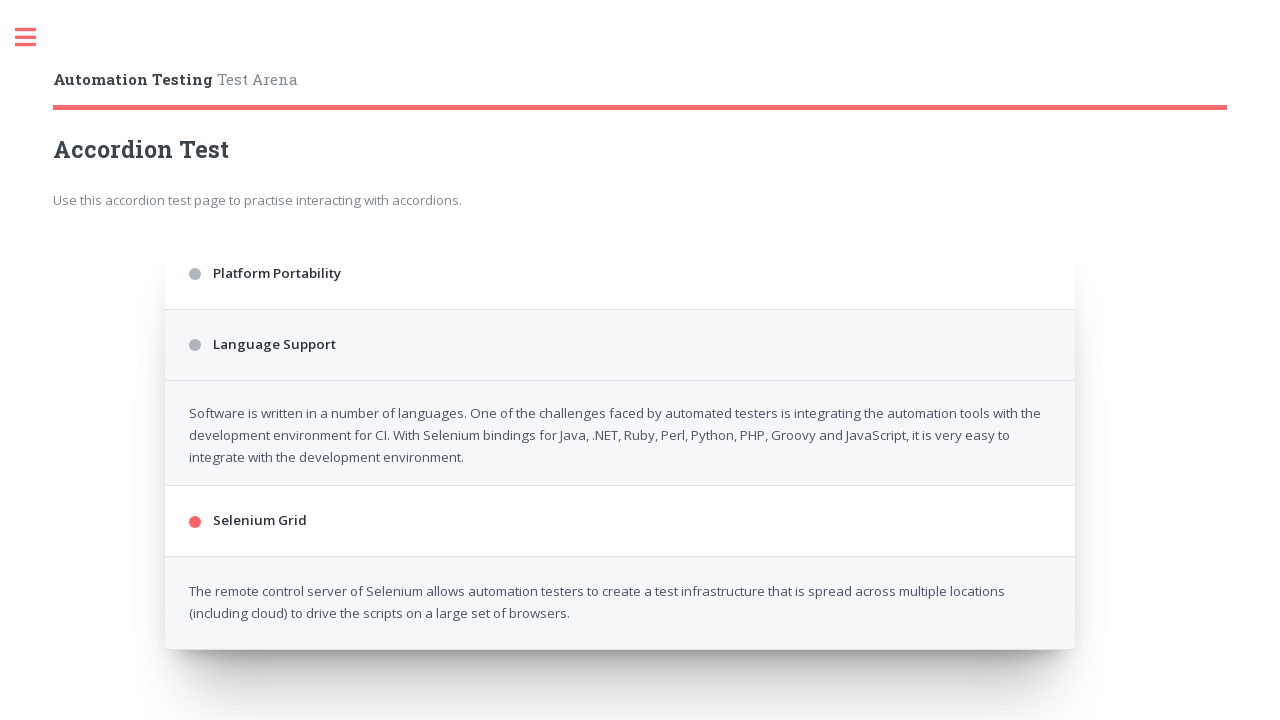

Clicked fifth accordion section (iteration 4) at (620, 416) on .accordion > div:nth-of-type(5)
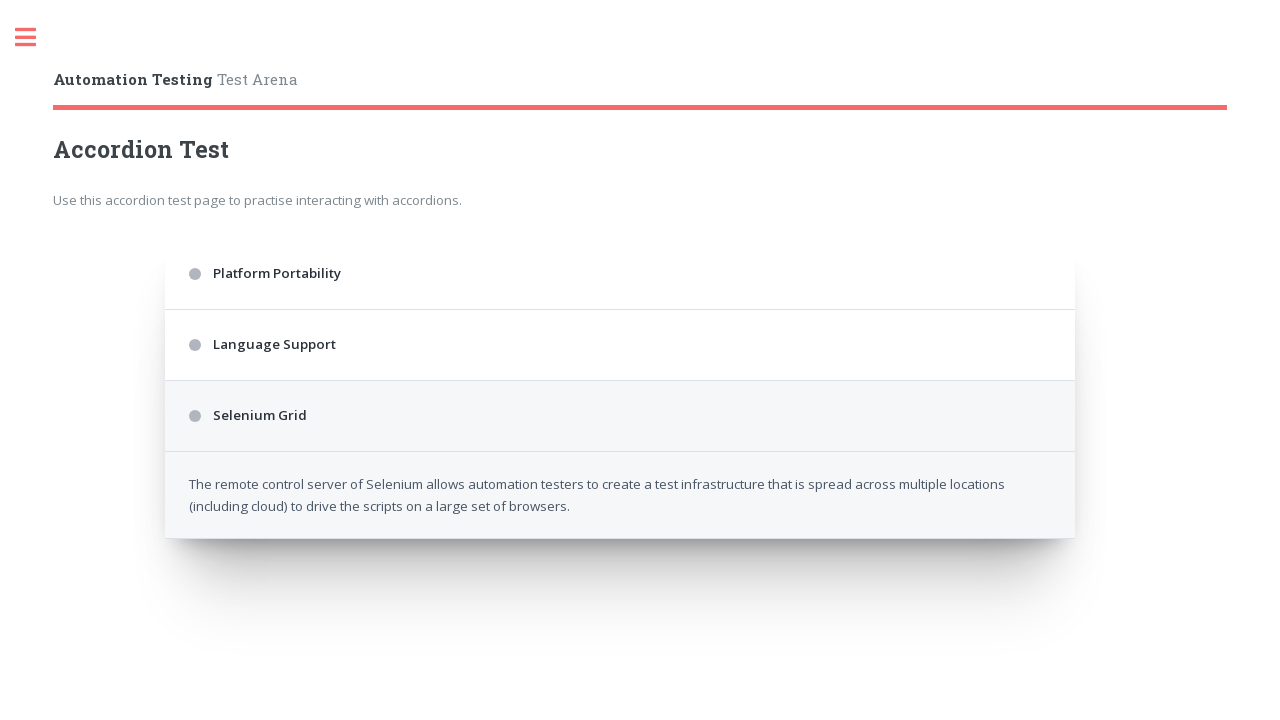

Clicked first accordion section (iteration 5) at (620, 274) on .accordion > div:nth-of-type(1)
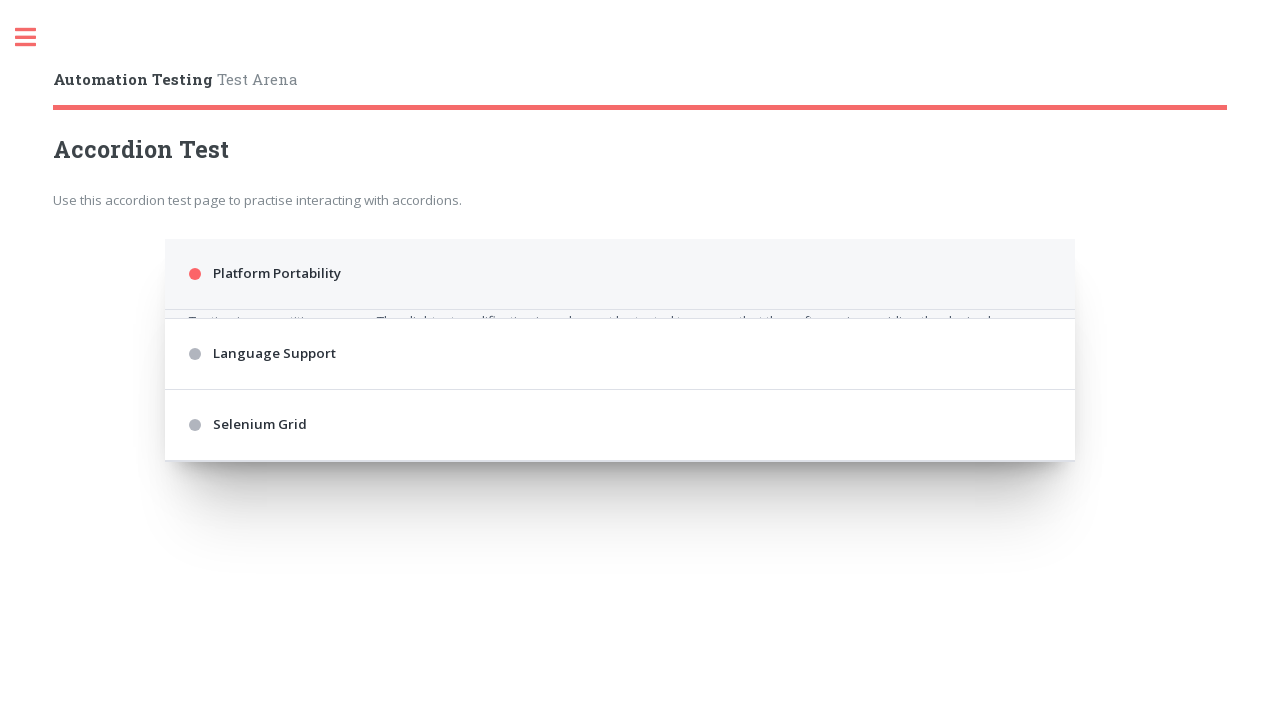

Clicked third accordion section (iteration 5) at (620, 482) on .accordion > div:nth-of-type(3)
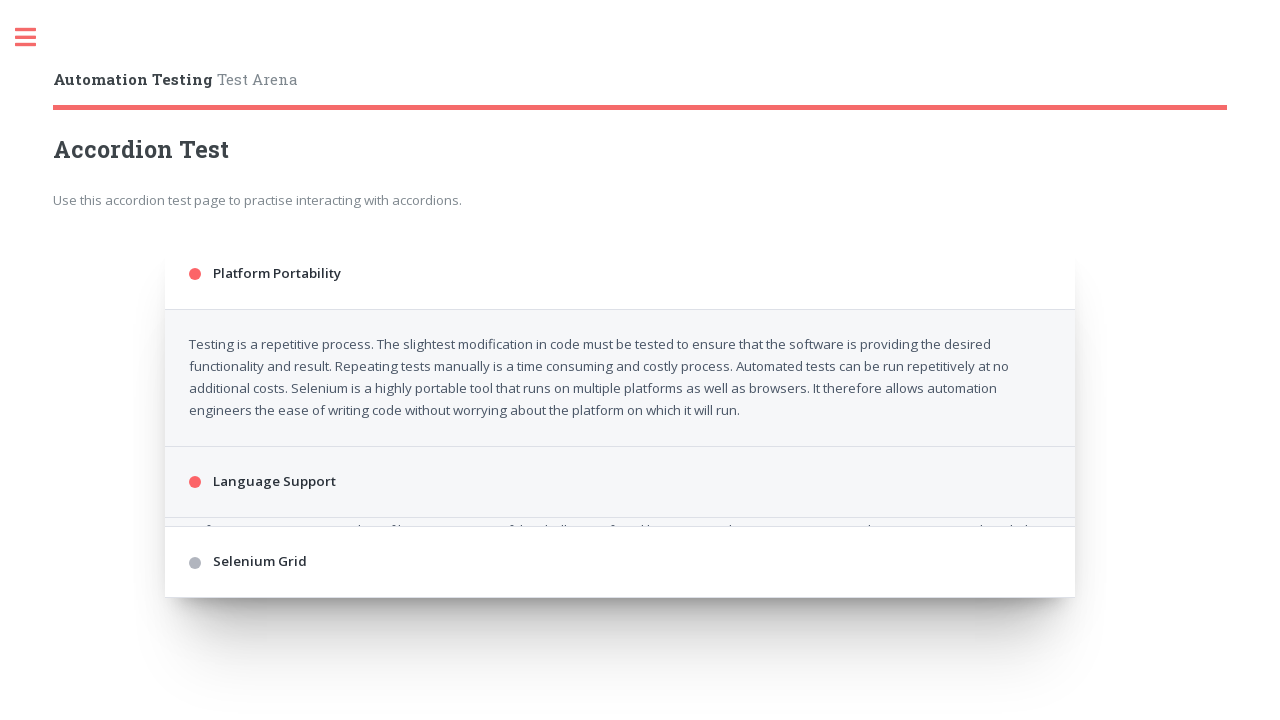

Clicked fifth accordion section (iteration 5) at (620, 656) on .accordion > div:nth-of-type(5)
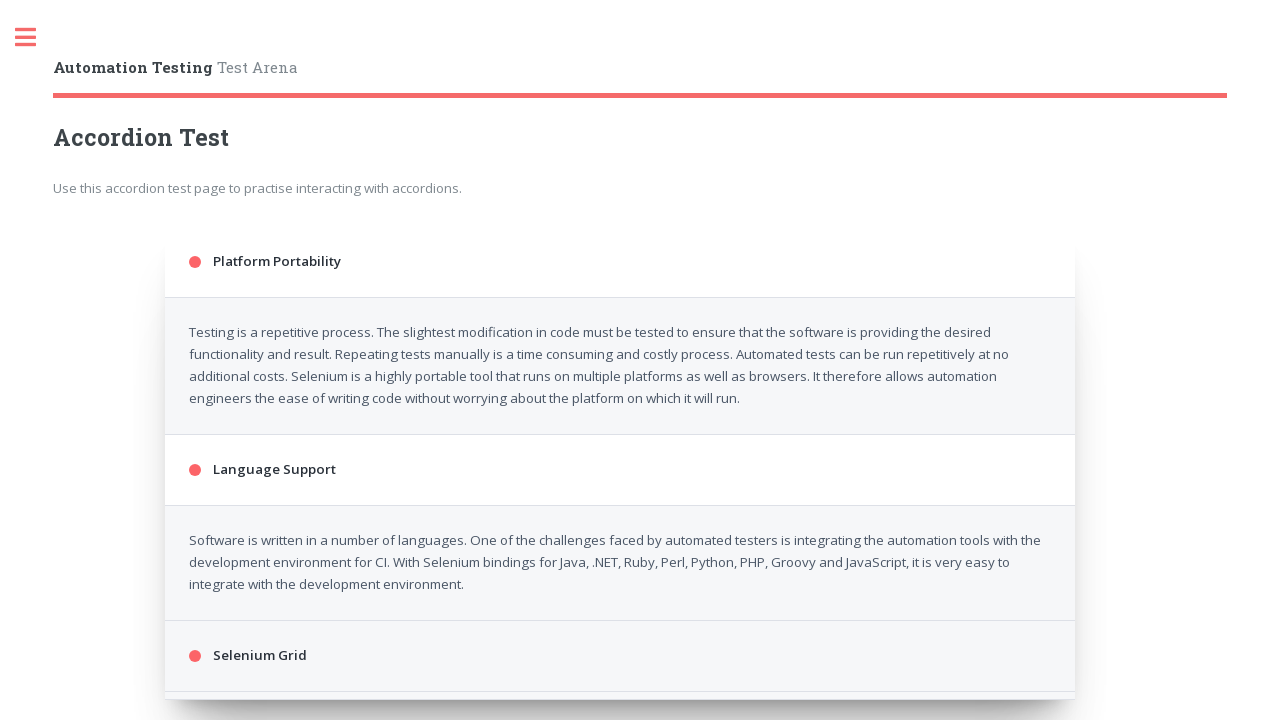

Clicked first accordion section (iteration 6) at (620, 262) on .accordion > div:nth-of-type(1)
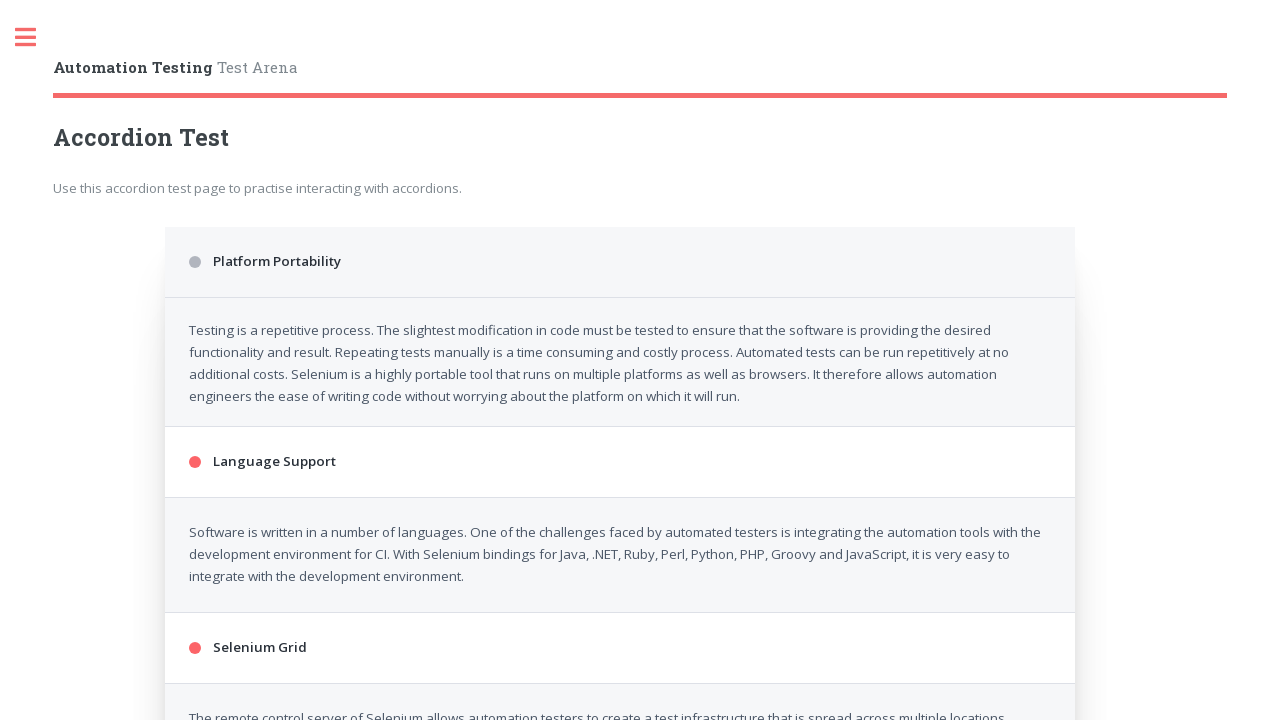

Clicked third accordion section (iteration 6) at (620, 345) on .accordion > div:nth-of-type(3)
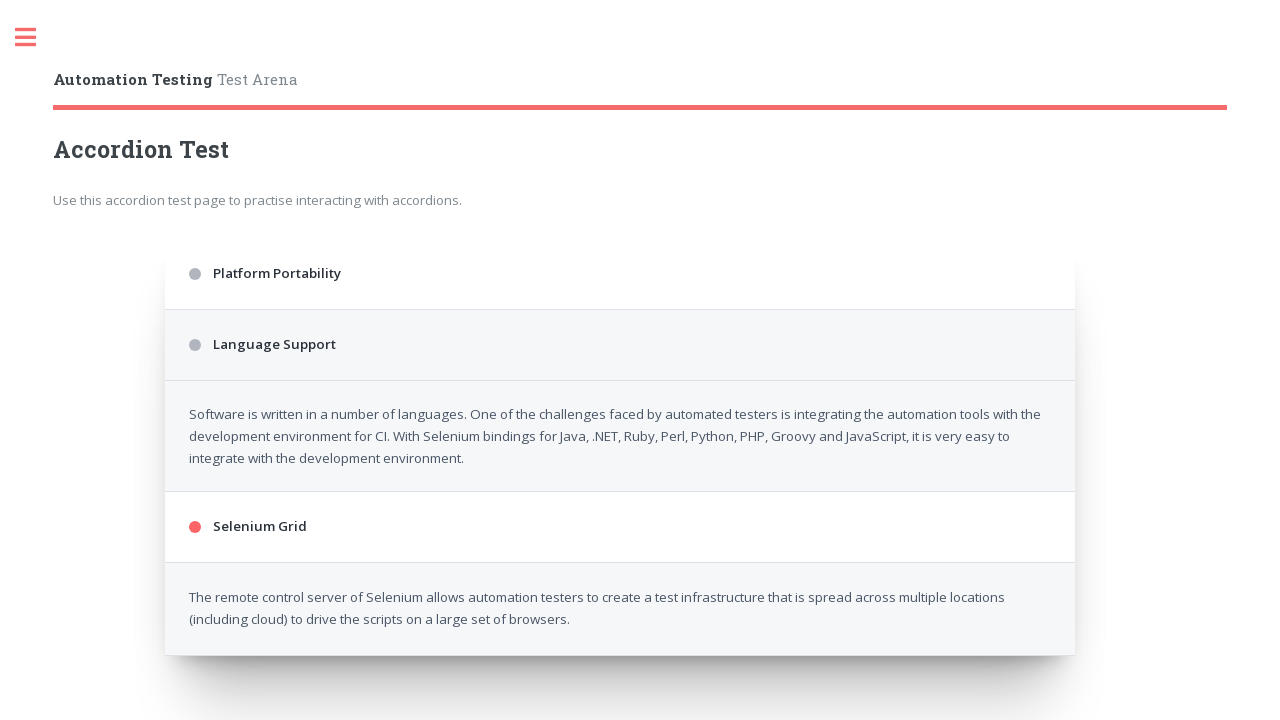

Clicked fifth accordion section (iteration 6) at (620, 416) on .accordion > div:nth-of-type(5)
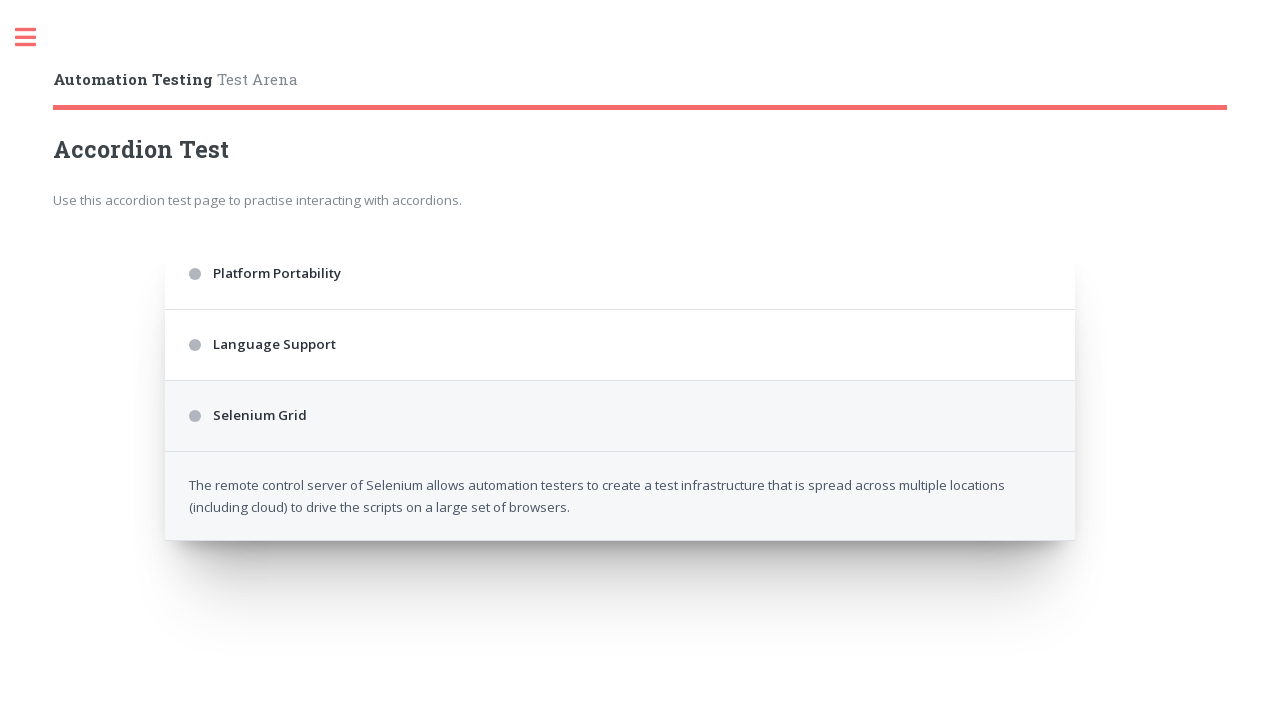

Clicked first accordion section (iteration 7) at (620, 274) on .accordion > div:nth-of-type(1)
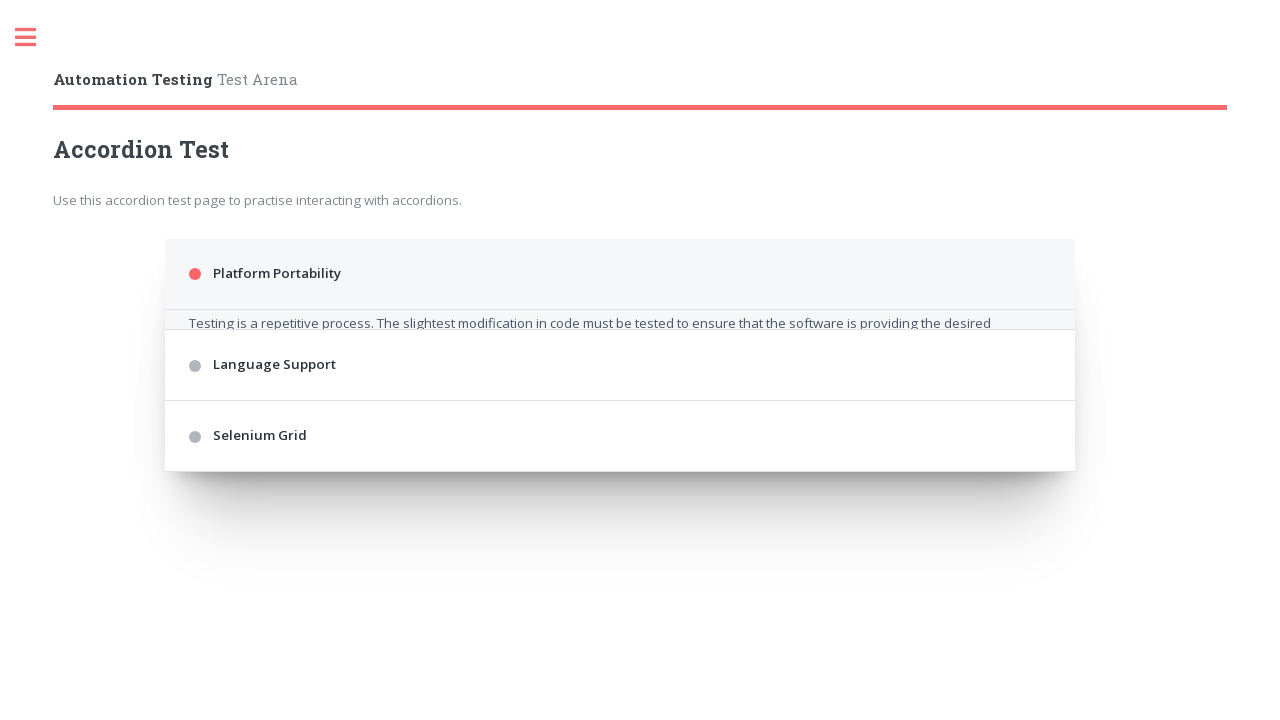

Clicked third accordion section (iteration 7) at (620, 482) on .accordion > div:nth-of-type(3)
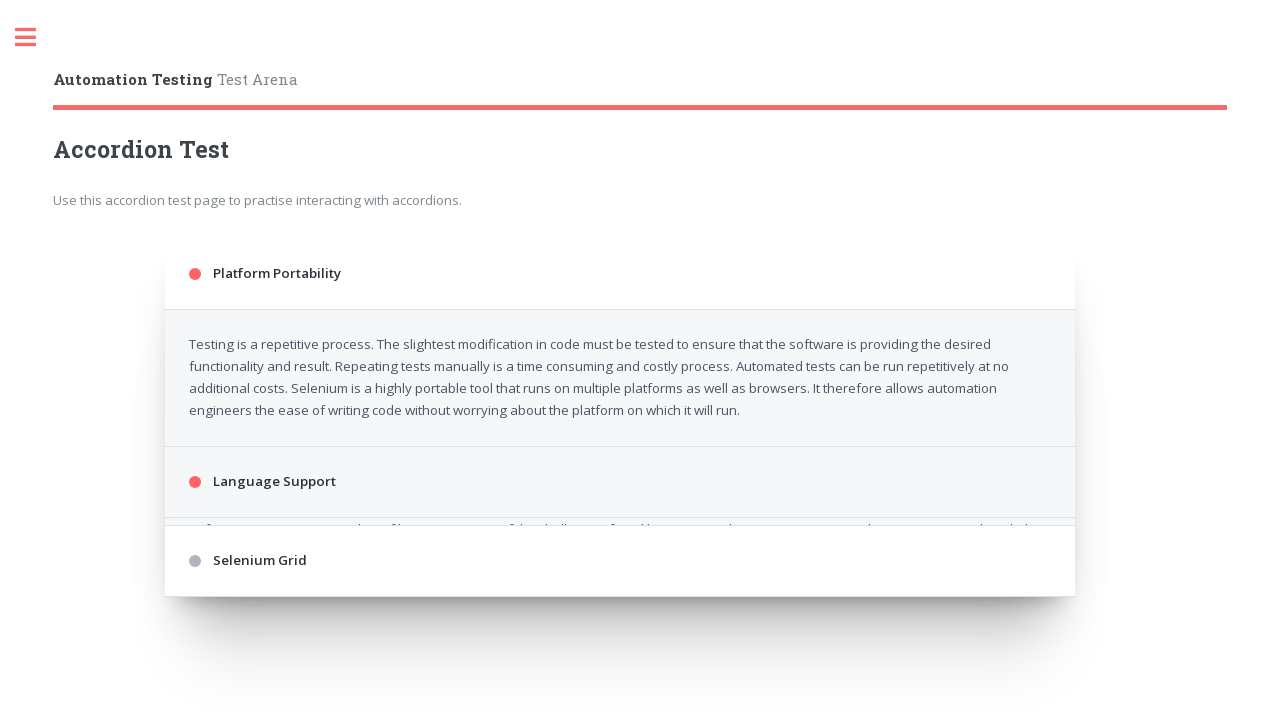

Clicked fifth accordion section (iteration 7) at (620, 656) on .accordion > div:nth-of-type(5)
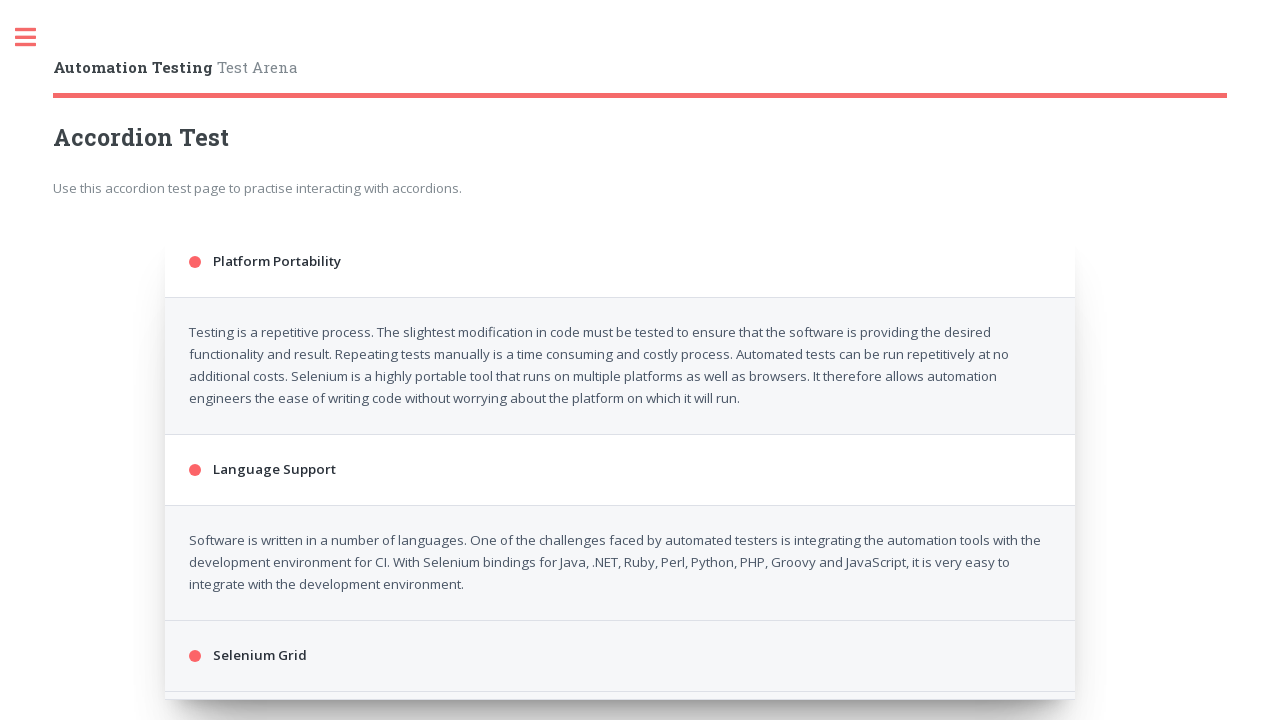

Clicked first accordion section (iteration 8) at (620, 262) on .accordion > div:nth-of-type(1)
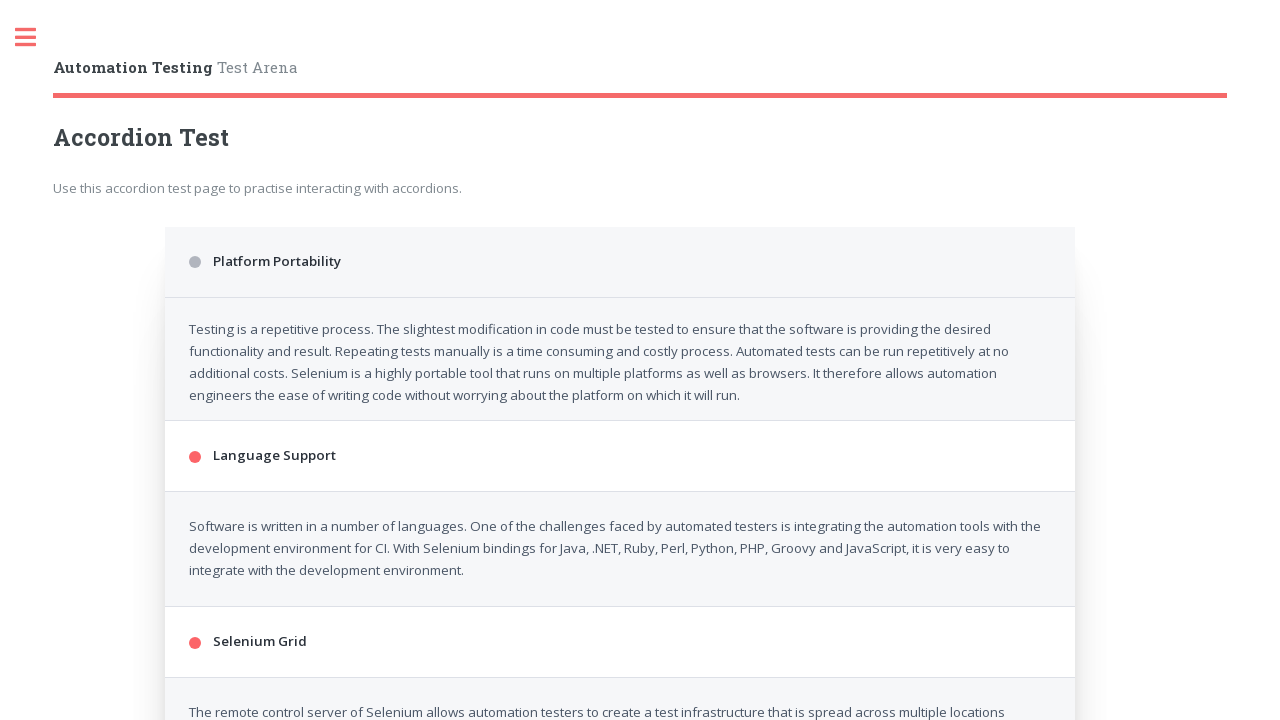

Clicked third accordion section (iteration 8) at (620, 345) on .accordion > div:nth-of-type(3)
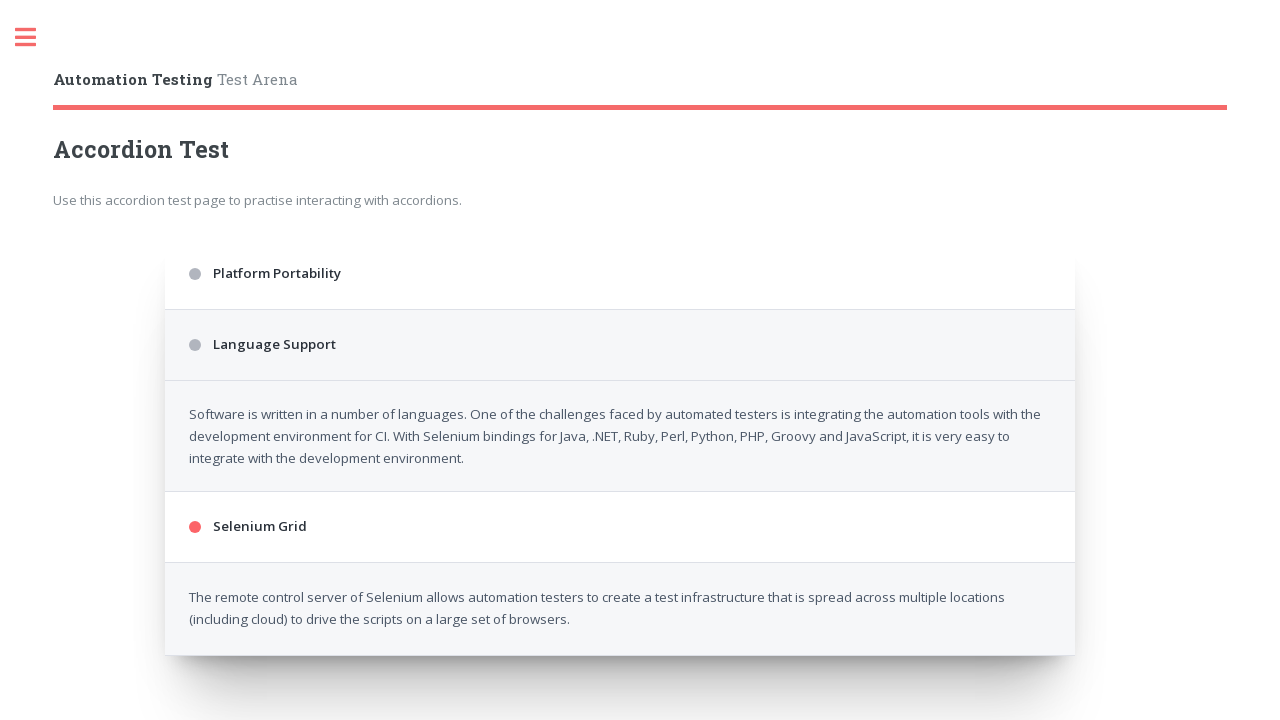

Clicked fifth accordion section (iteration 8) at (620, 416) on .accordion > div:nth-of-type(5)
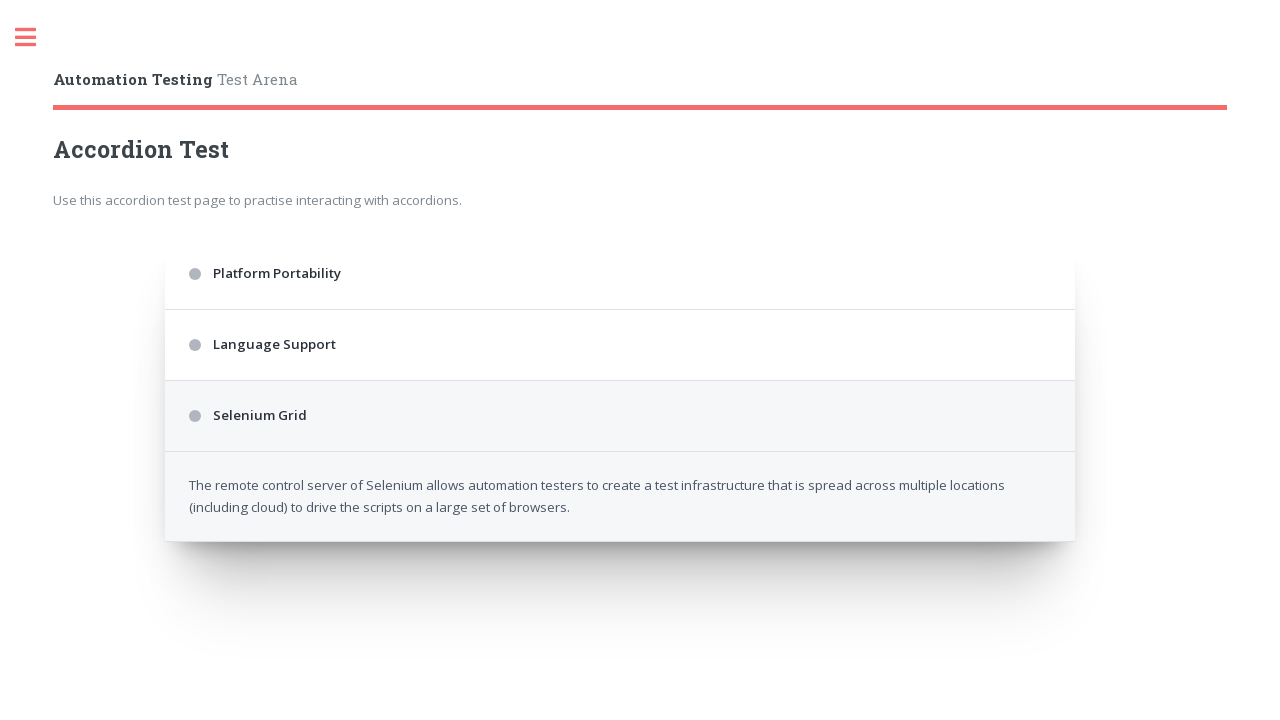

Clicked first accordion section (iteration 9) at (620, 274) on .accordion > div:nth-of-type(1)
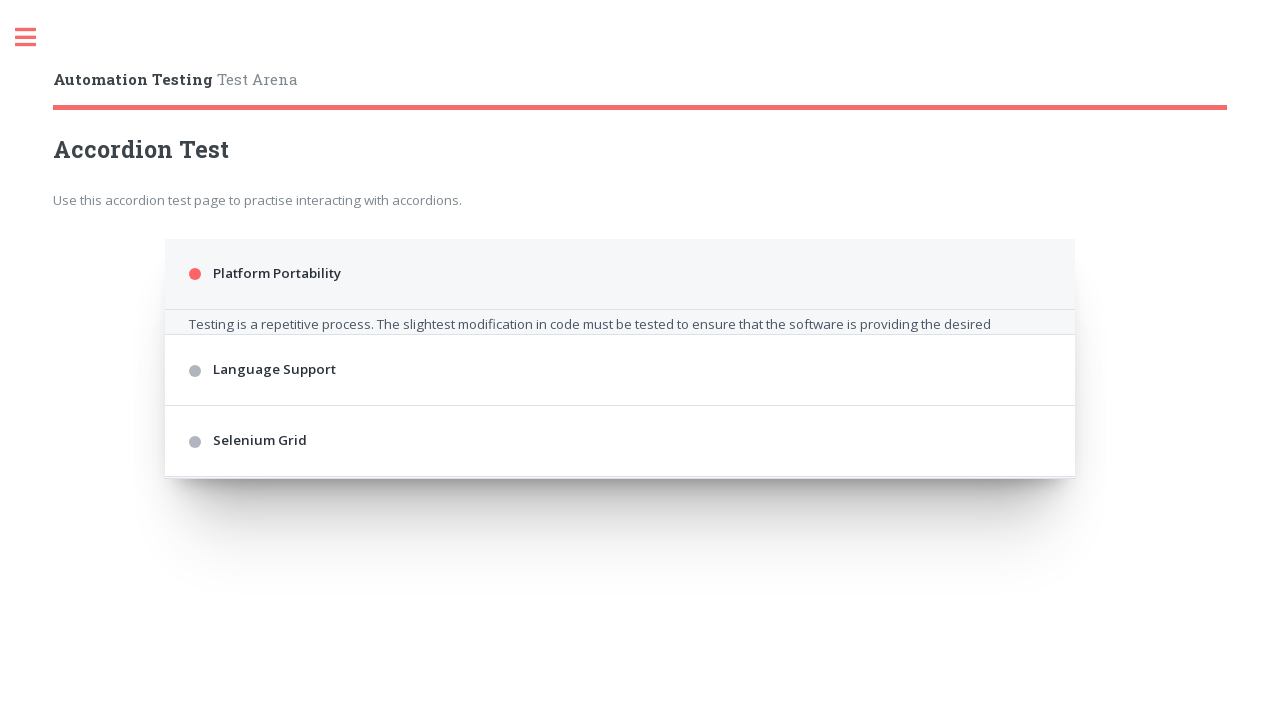

Clicked third accordion section (iteration 9) at (620, 482) on .accordion > div:nth-of-type(3)
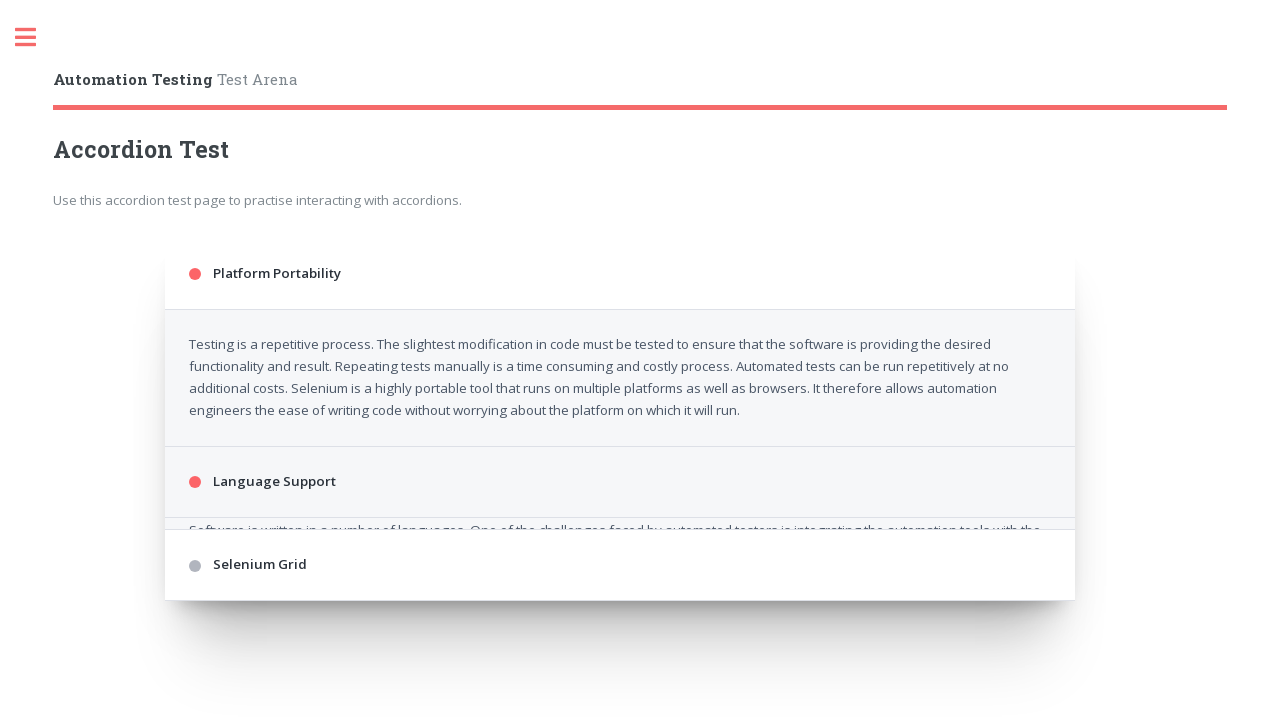

Clicked fifth accordion section (iteration 9) at (620, 656) on .accordion > div:nth-of-type(5)
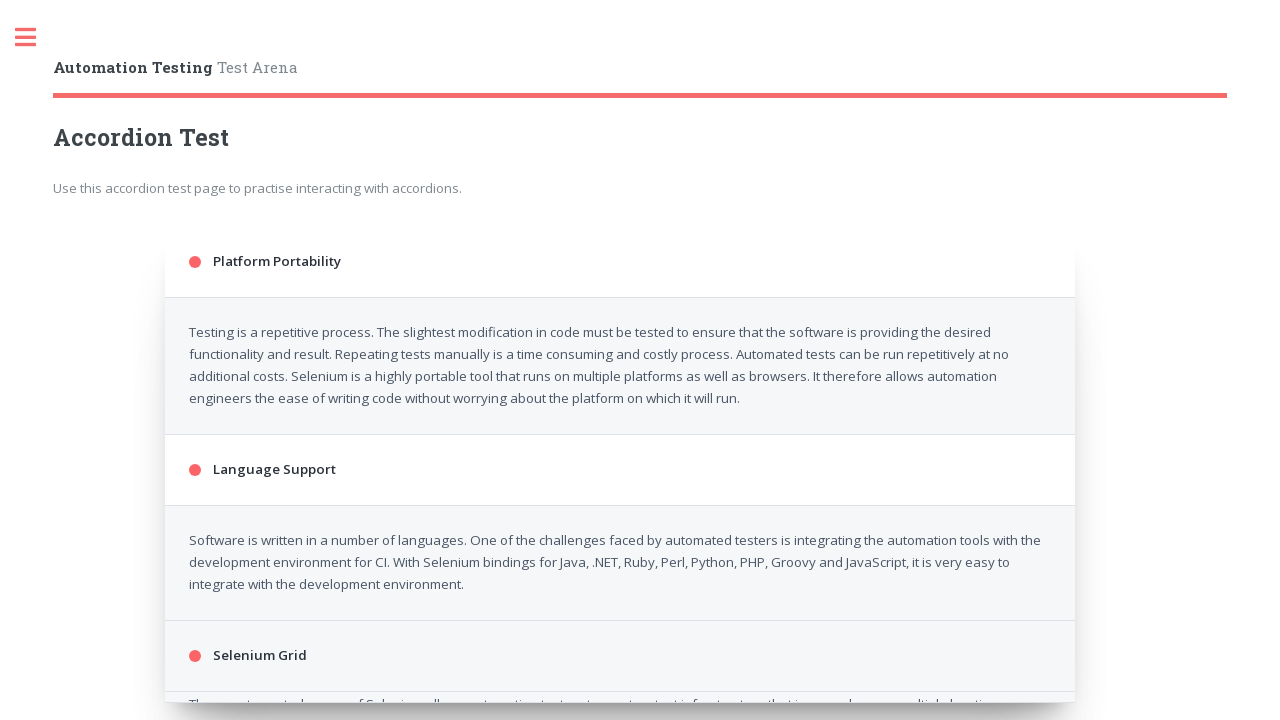

Clicked first accordion section (iteration 10) at (620, 262) on .accordion > div:nth-of-type(1)
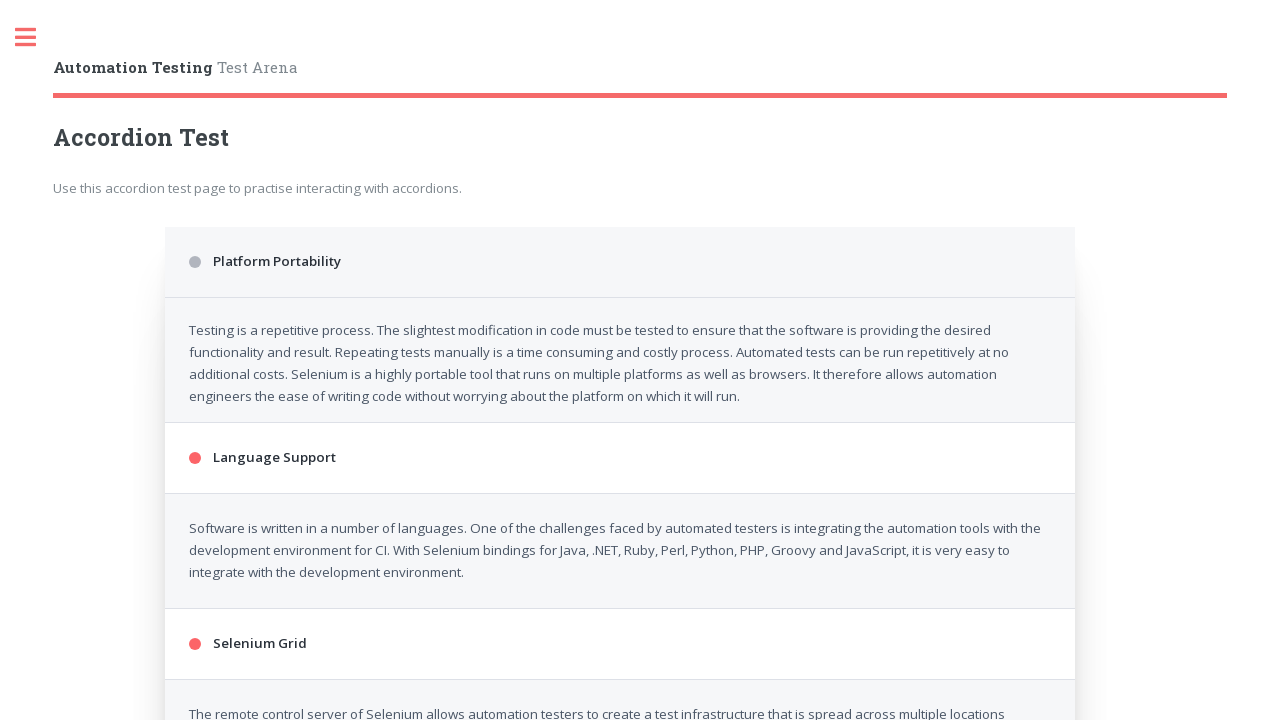

Clicked third accordion section (iteration 10) at (620, 345) on .accordion > div:nth-of-type(3)
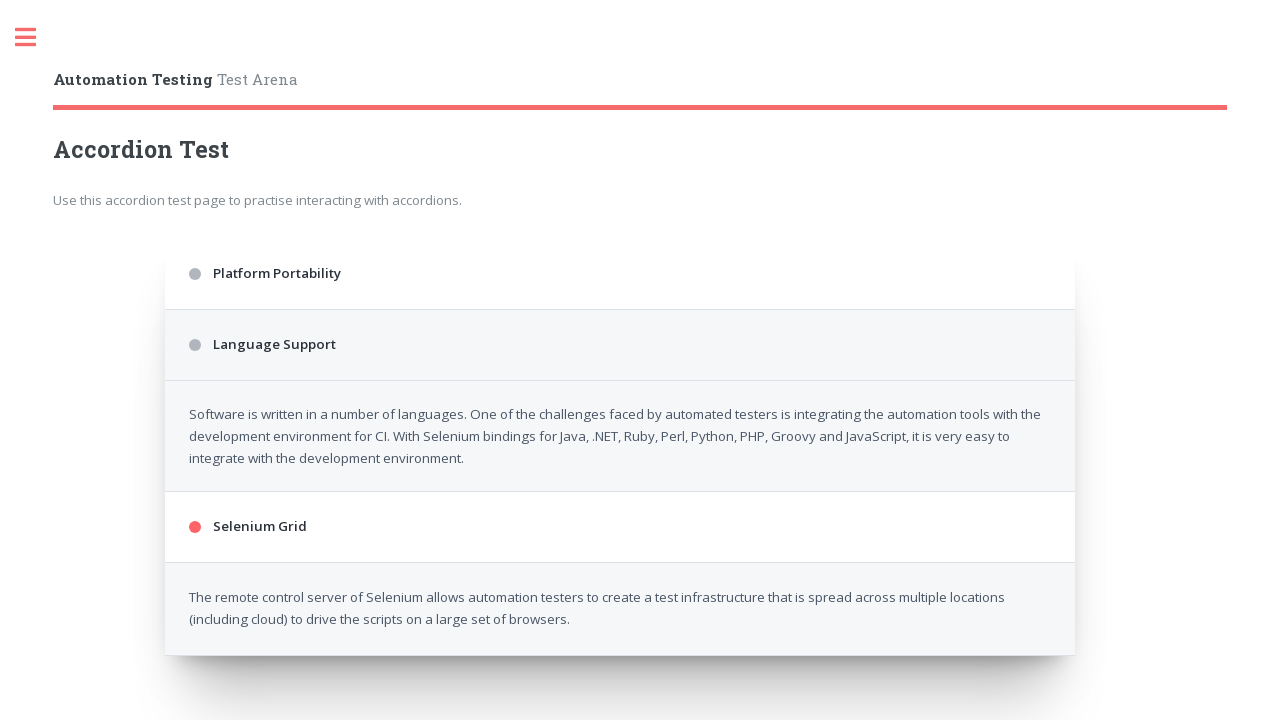

Clicked fifth accordion section (iteration 10) at (620, 416) on .accordion > div:nth-of-type(5)
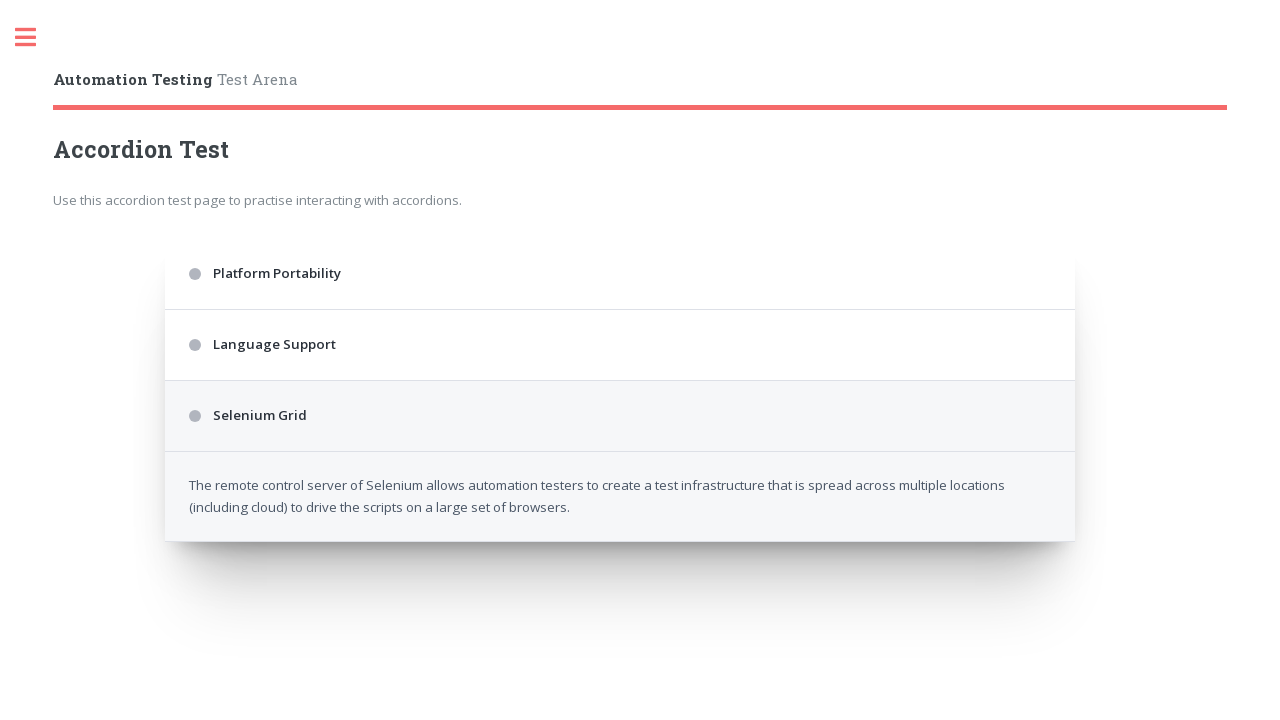

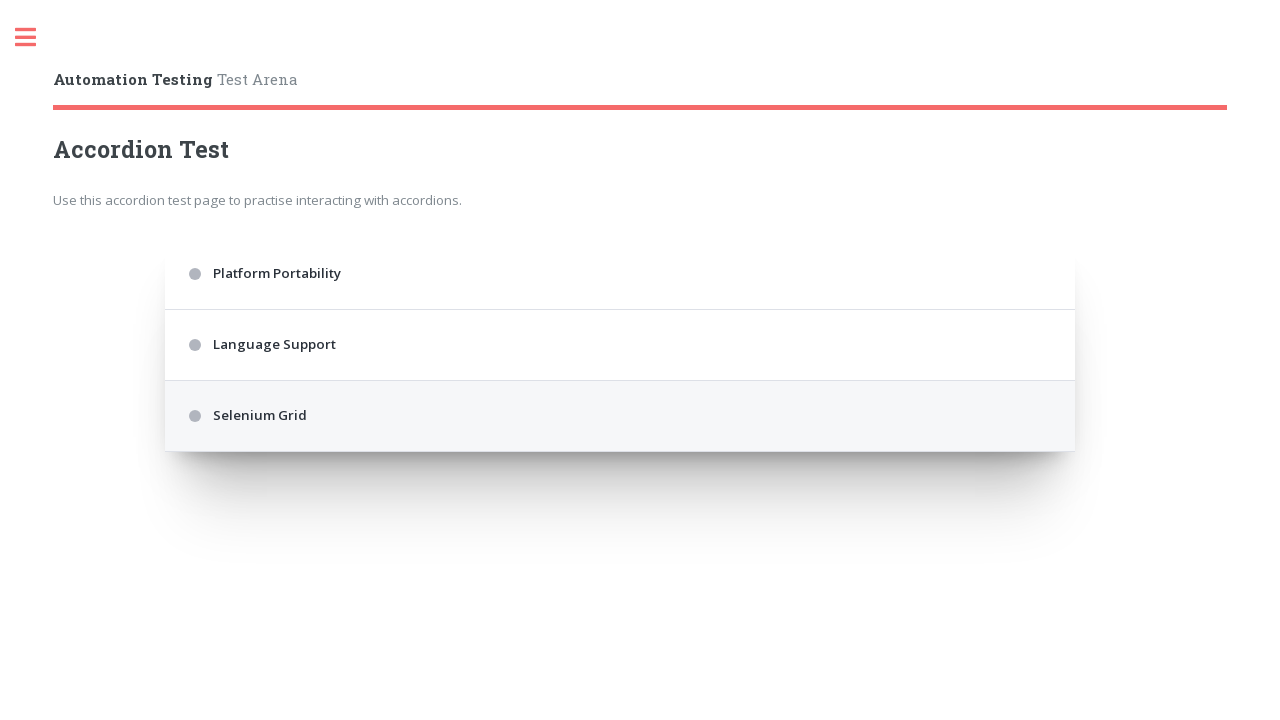